Tests form submission by clicking the submit button on the web form

Starting URL: https://www.selenium.dev/selenium/web/web-form.html

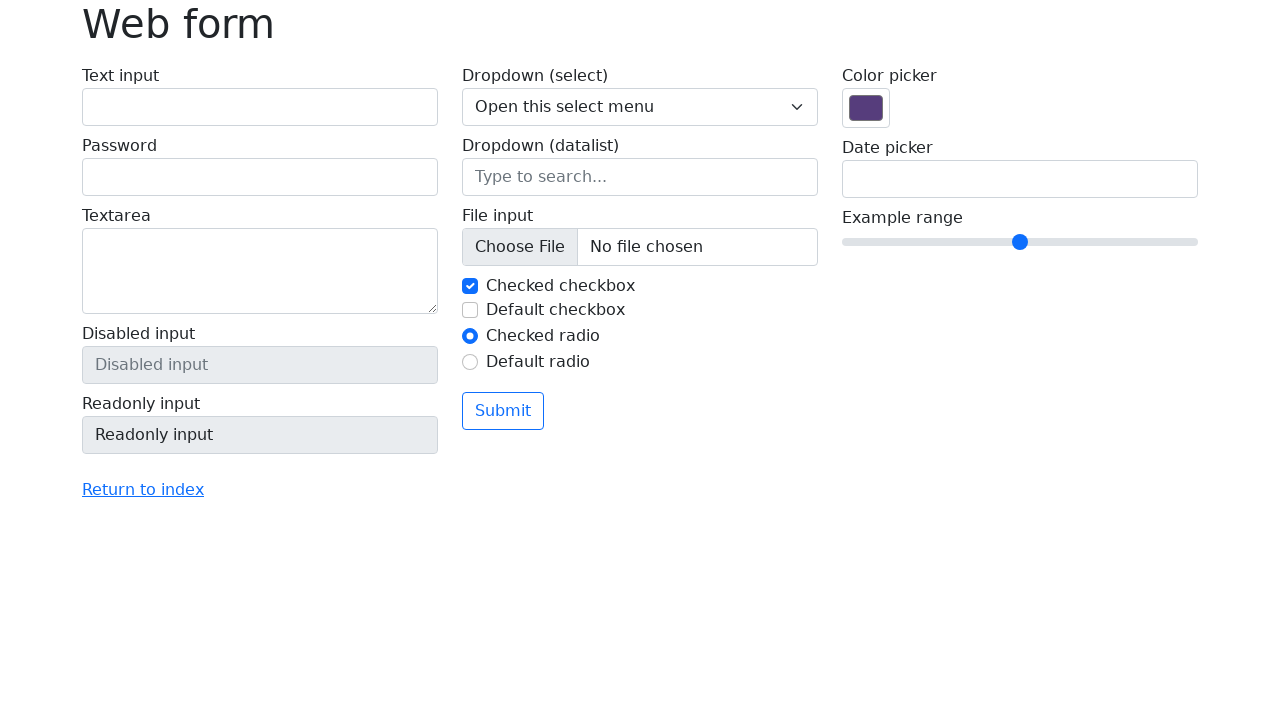

Clicked the submit button on the web form at (503, 411) on [type=submit]
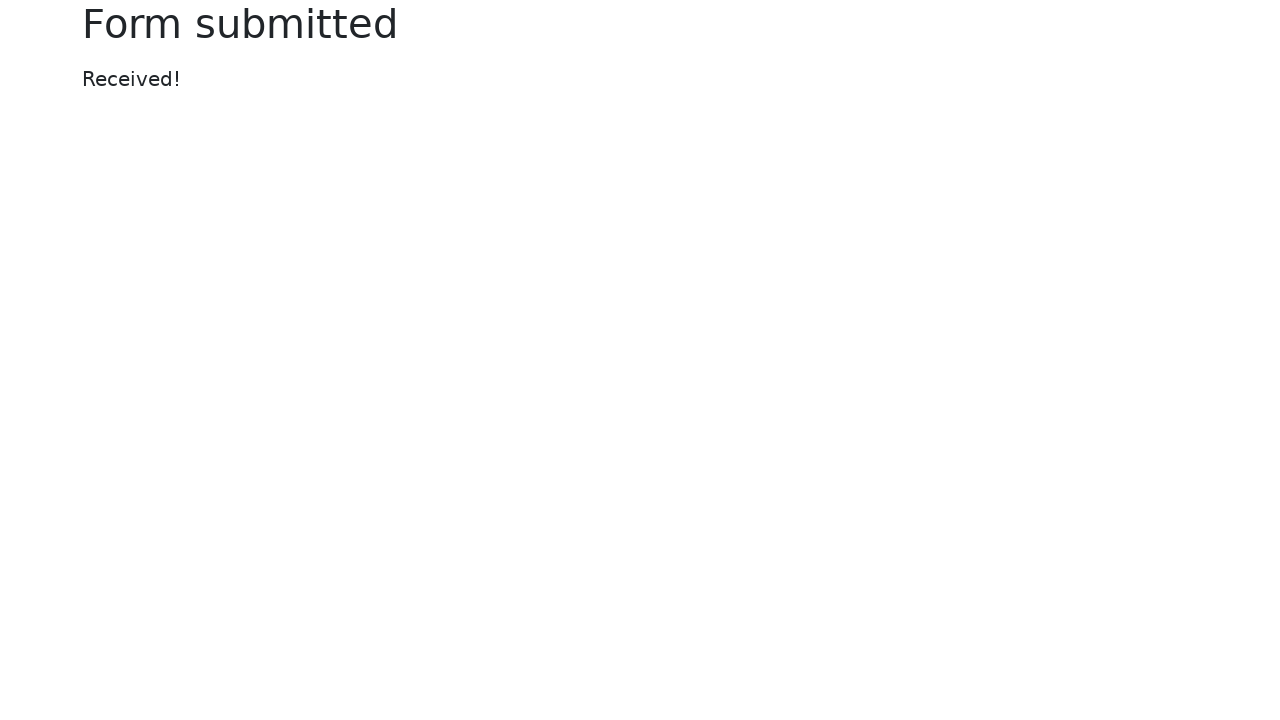

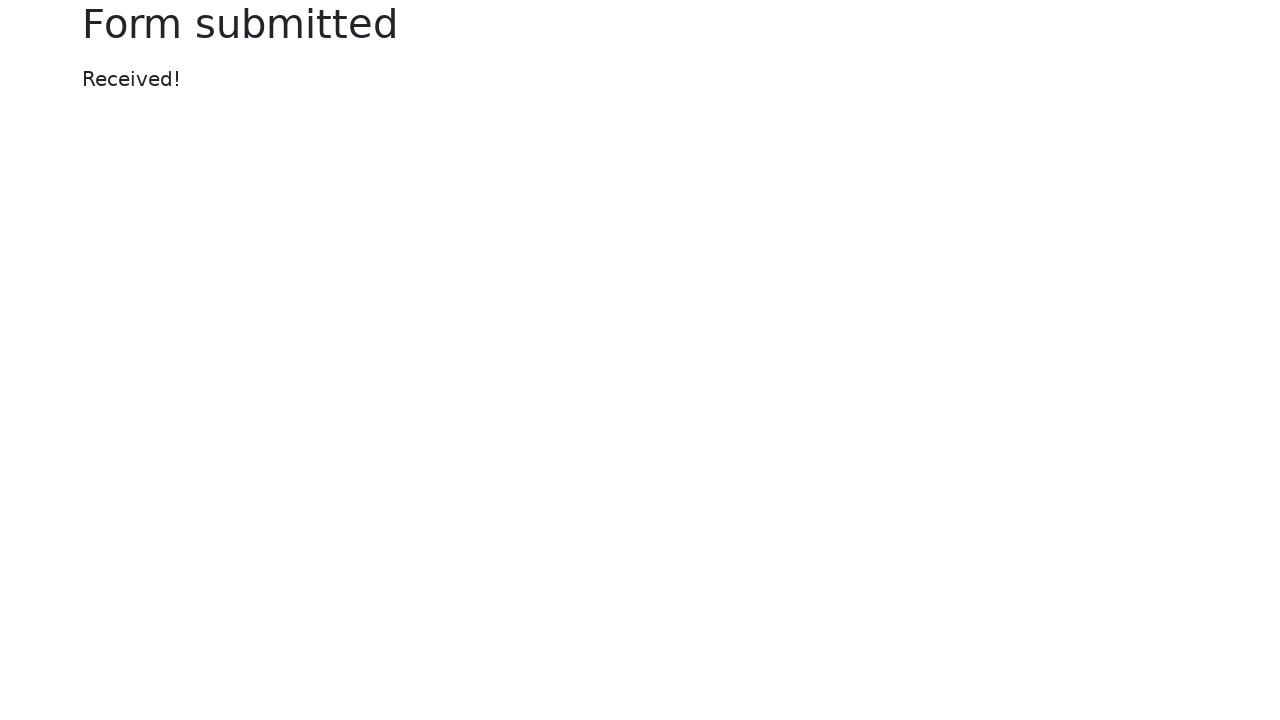